Navigates to Laptops category page on Setec.mk and verifies product listings are displayed

Starting URL: https://setec.mk/category/prenosni-20komp-d1-98uteri-3

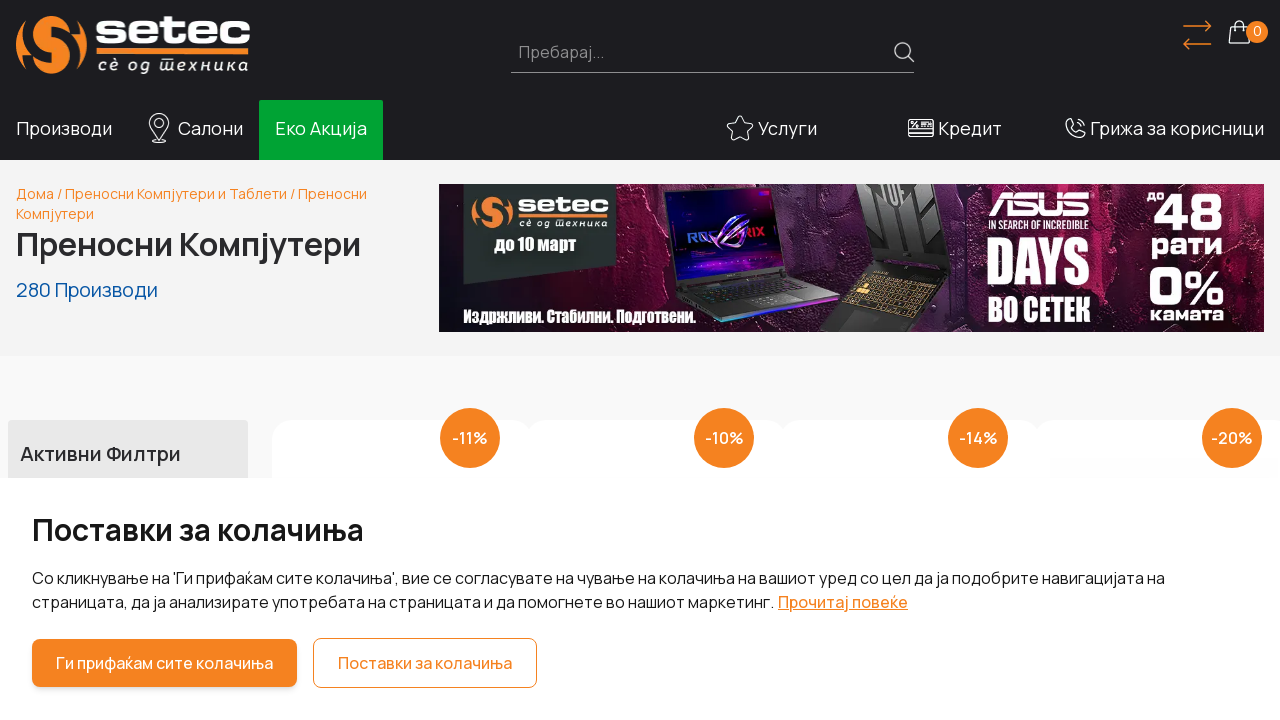

Waited for product cards to load on Laptops category page
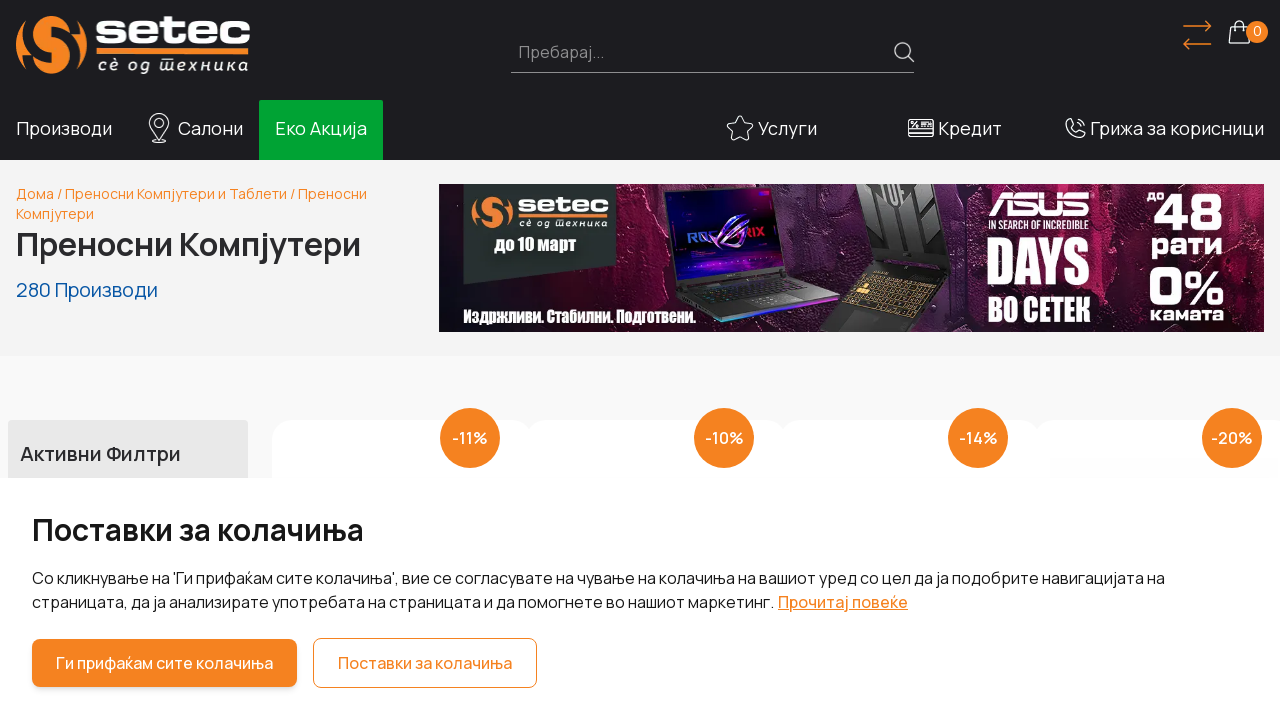

Scrolled to middle of page to trigger lazy loading
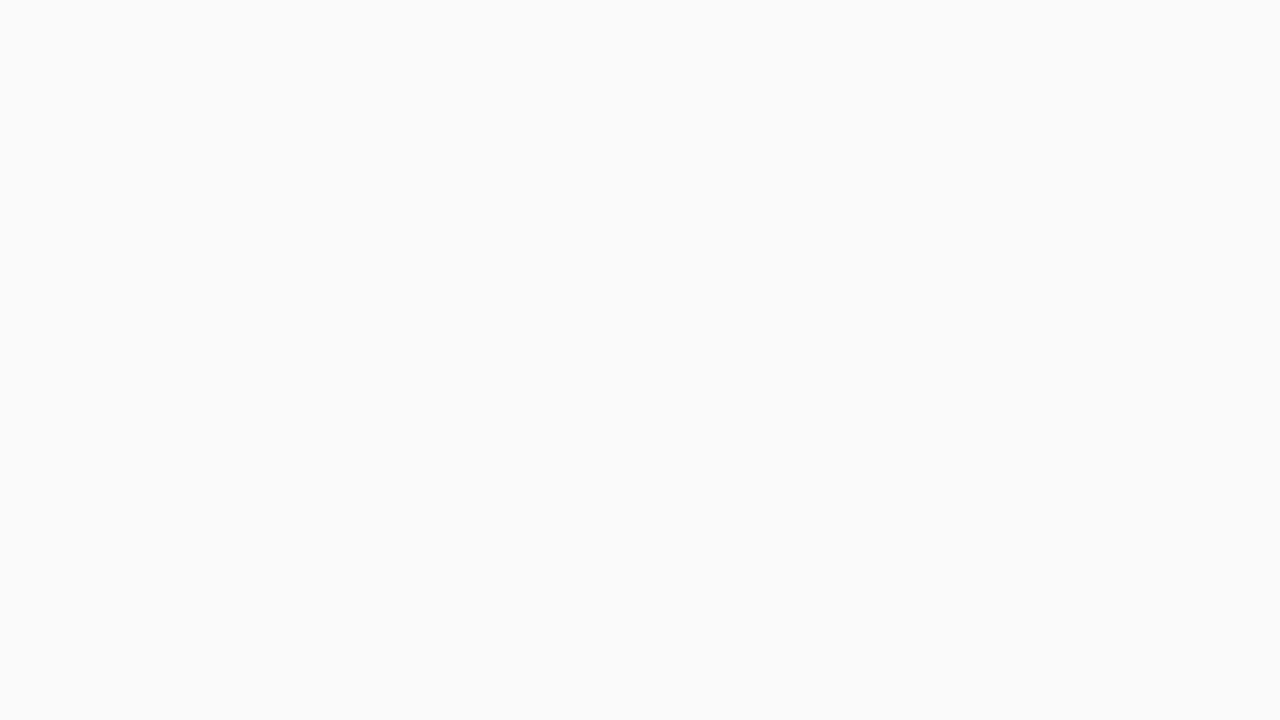

Waited 1 second for lazy-loaded content to appear
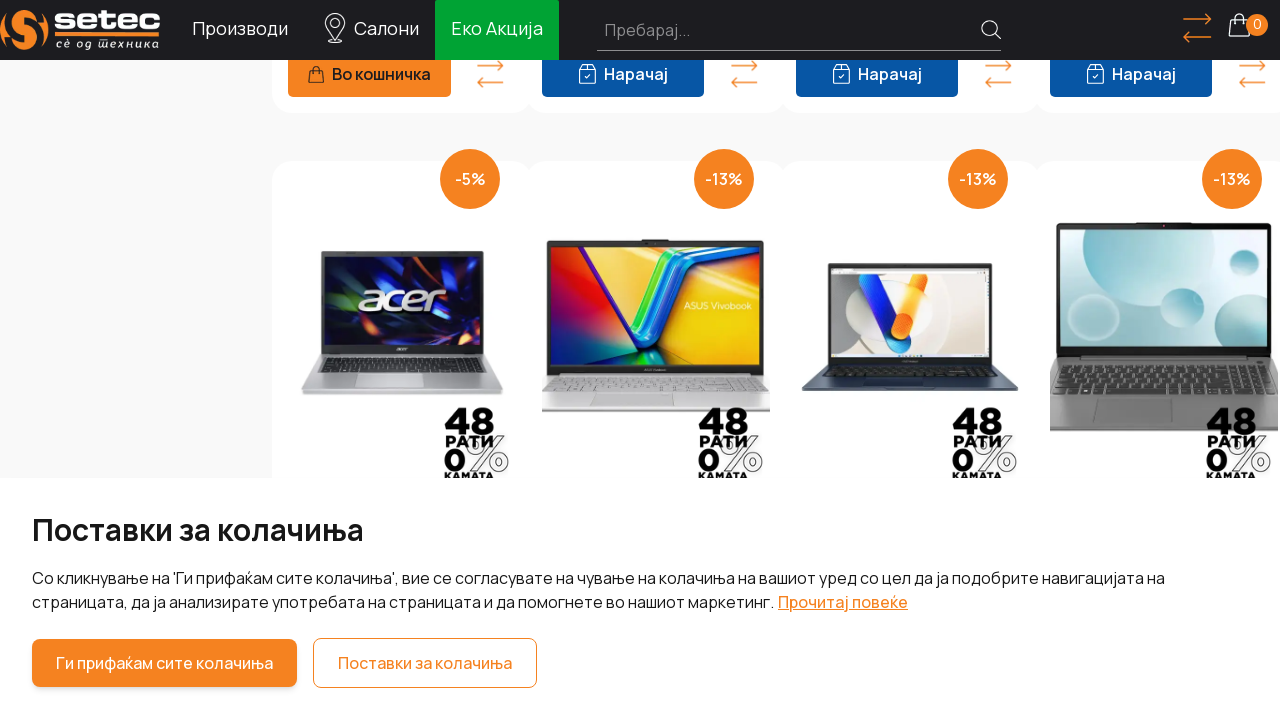

Verified product titles (h3 elements) are present
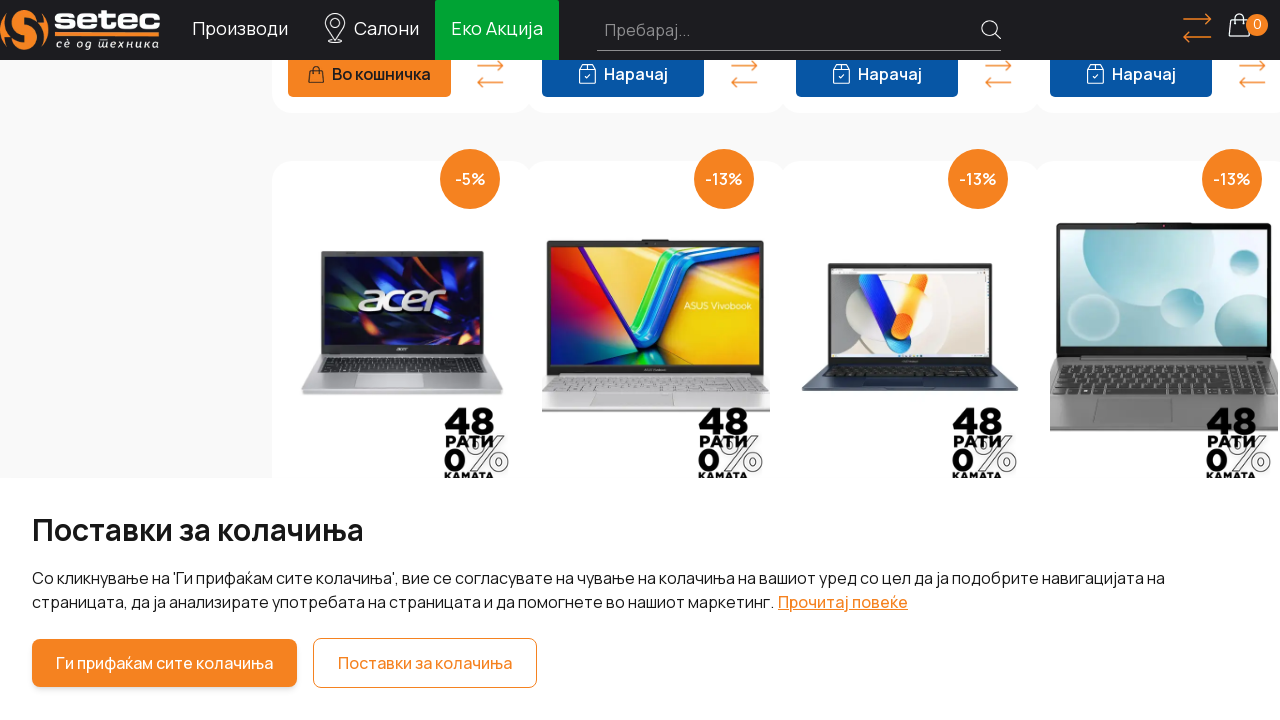

Verified product prices (span.text-xl elements) are present
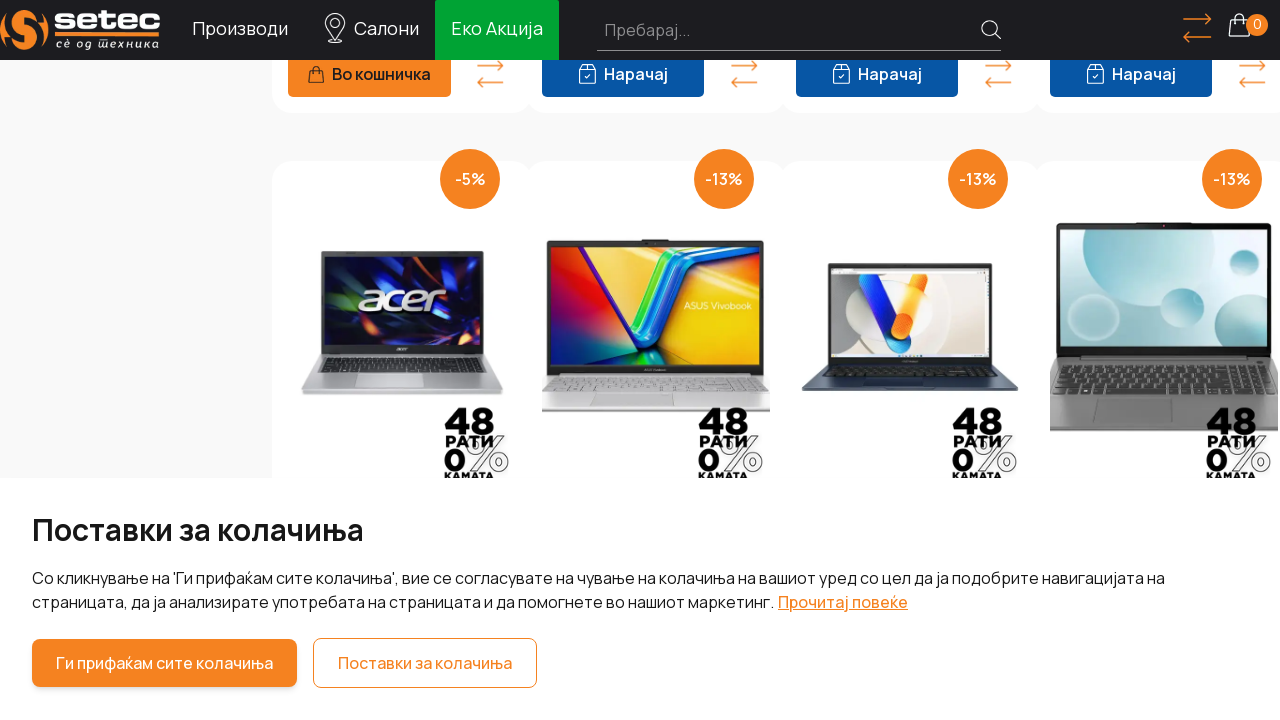

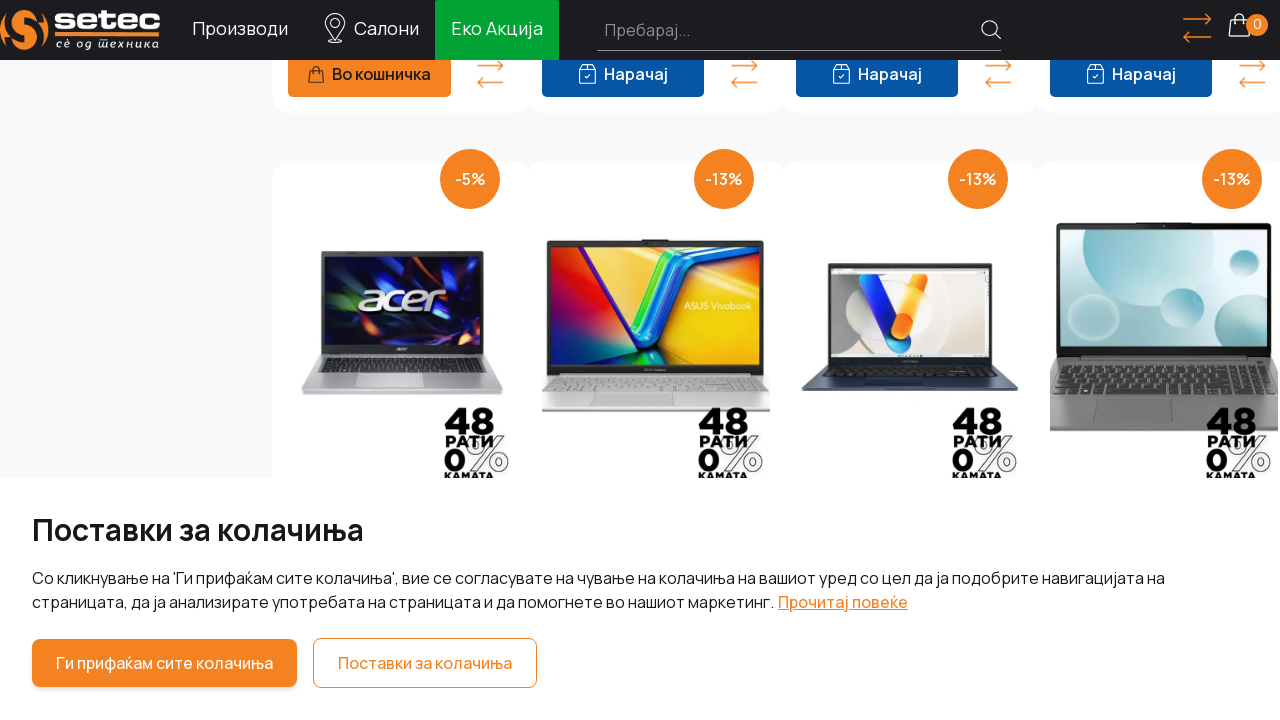